Tests right-click context menu functionality on an image element

Starting URL: https://deluxe-menu.com/popup-mode-sample.html

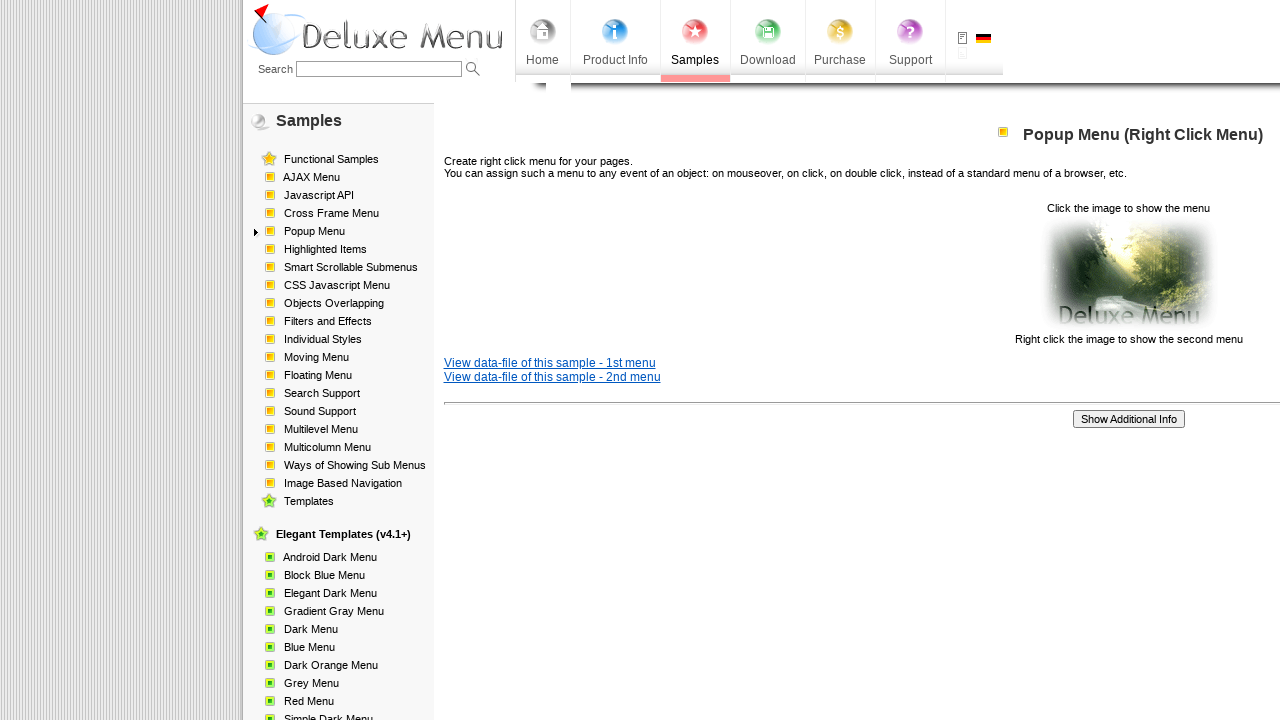

Located image element with onclick handler
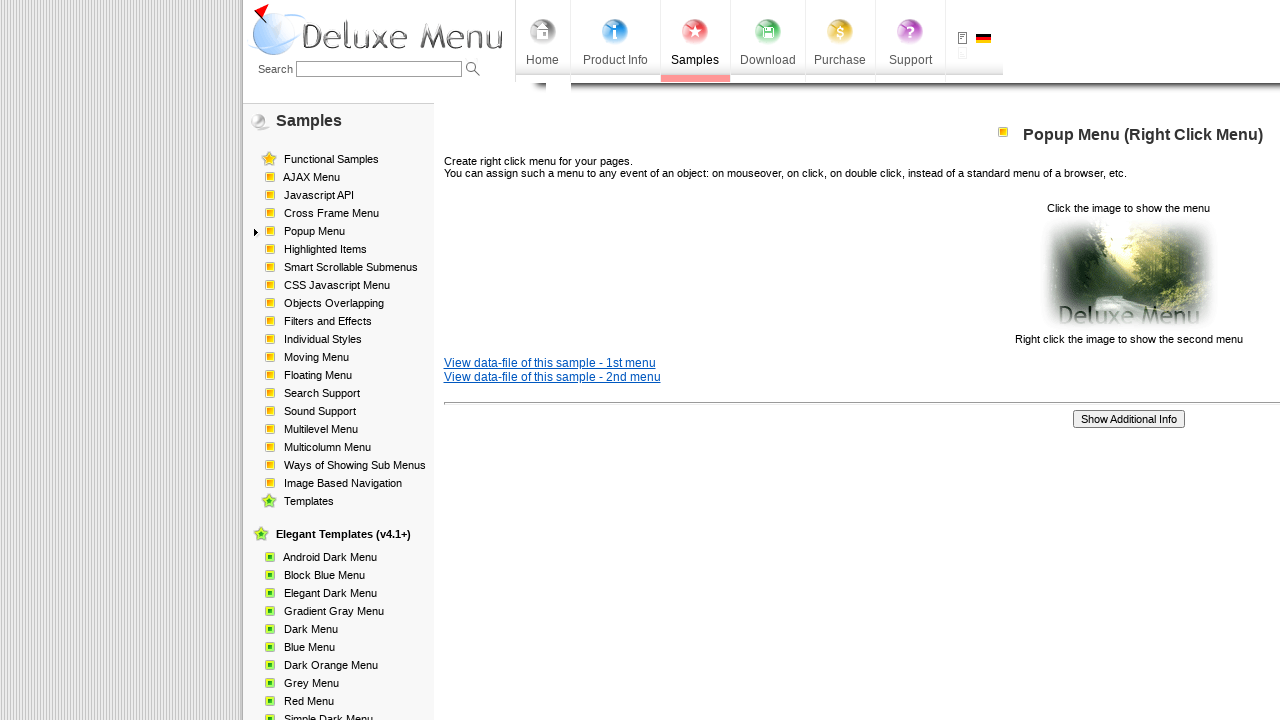

Right-clicked on image to open context menu at (1128, 274) on xpath=//img[@onclick='return dm_popup(1, 2000, event);']
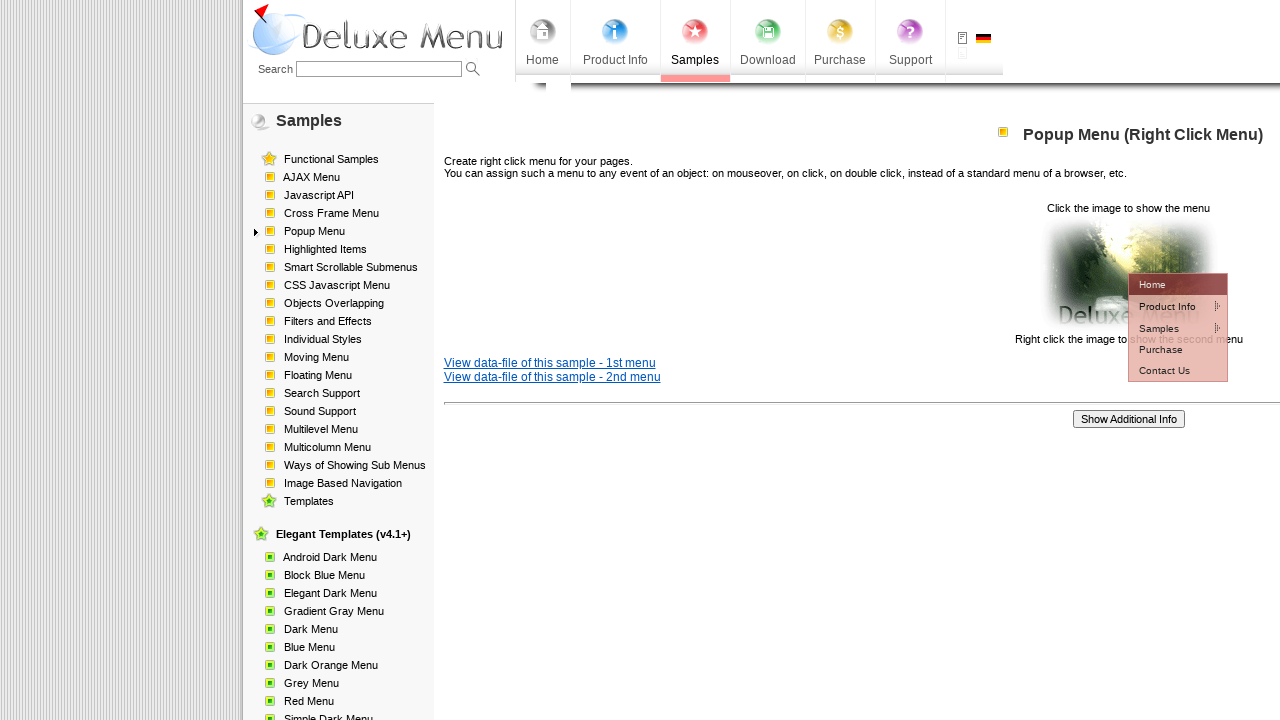

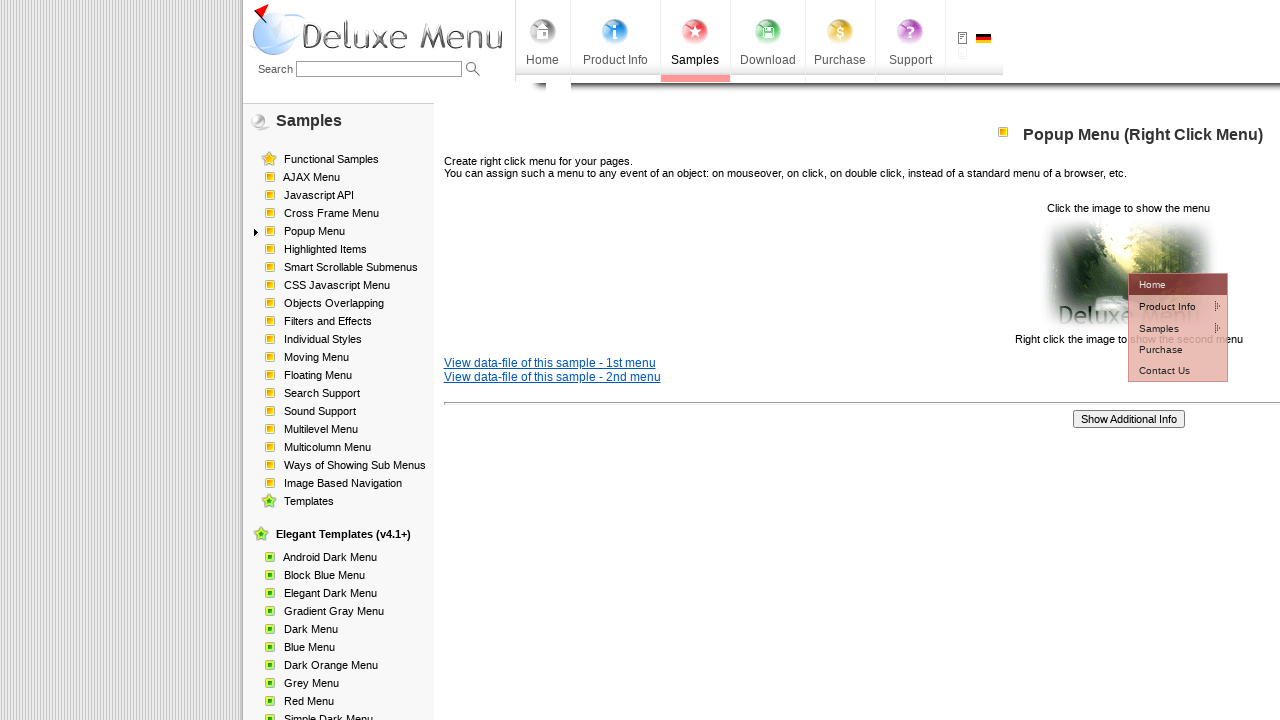